Tests a text input task by filling a textarea with the answer "get()" and clicking the submit button to verify the response

Starting URL: https://suninjuly.github.io/text_input_task.html

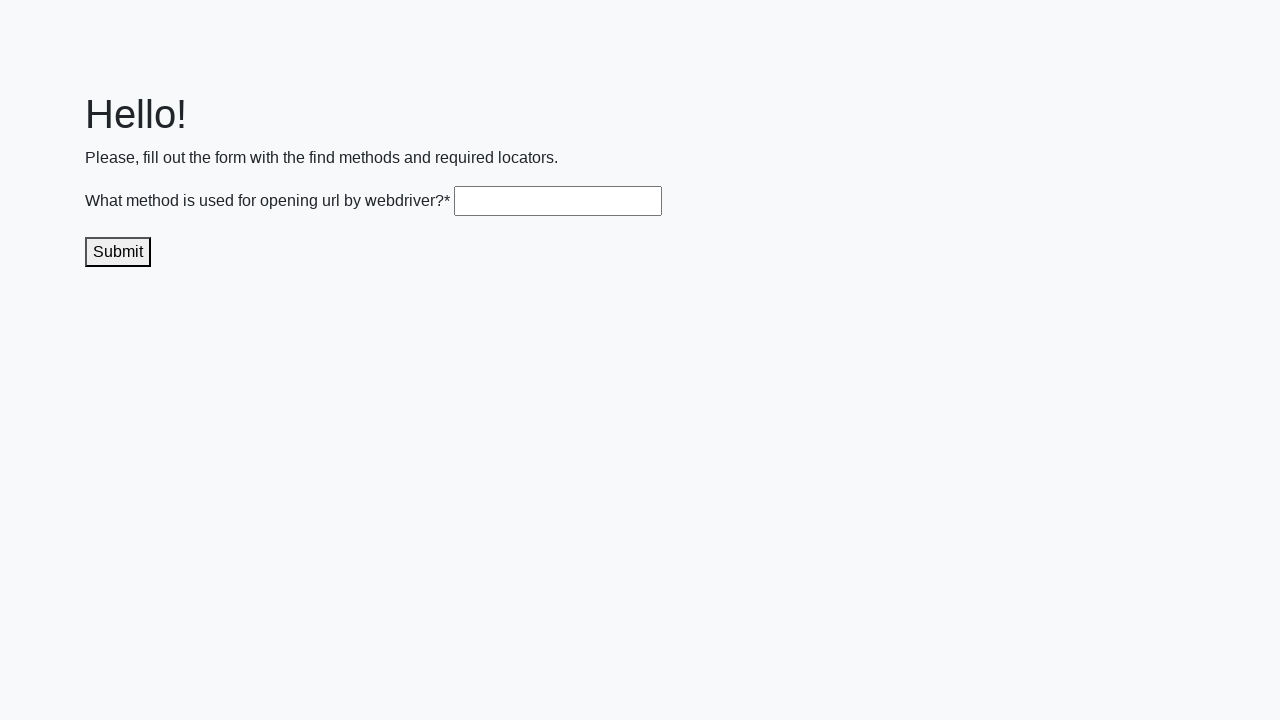

Filled textarea with answer 'get()' on .textarea
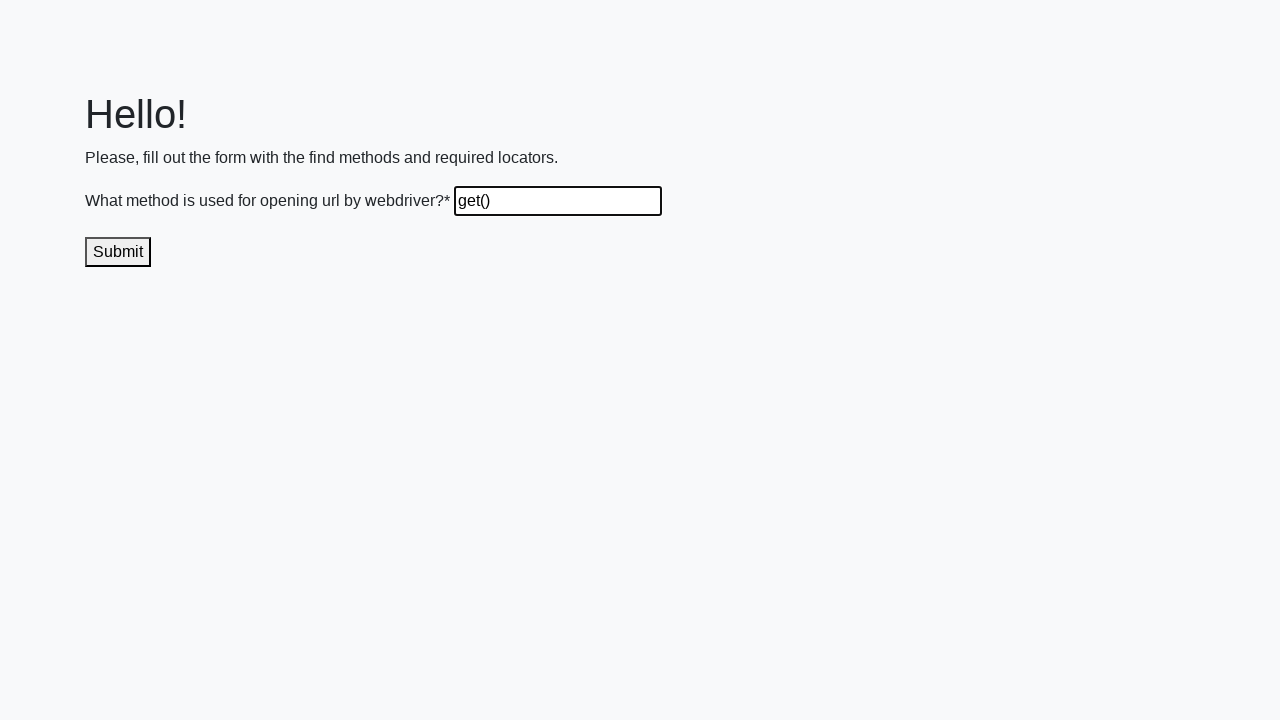

Clicked submit button to submit the answer at (118, 252) on .submit-submission
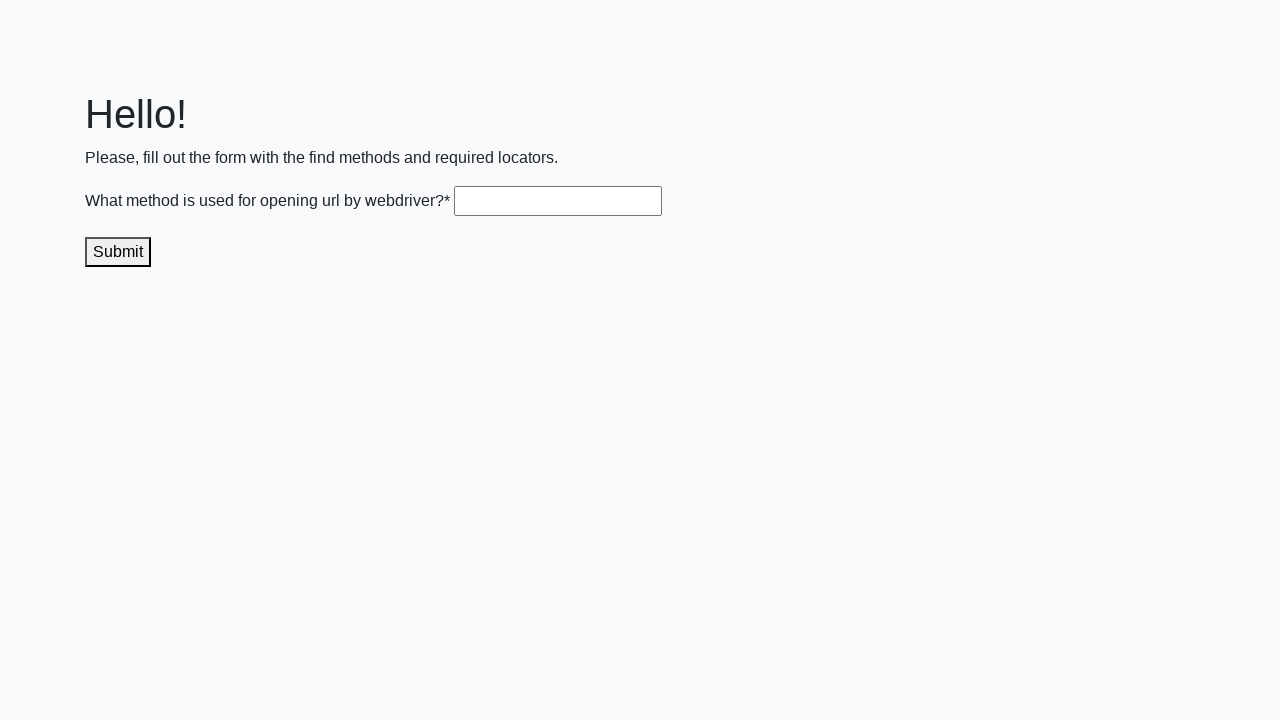

Waited 1 second to see result
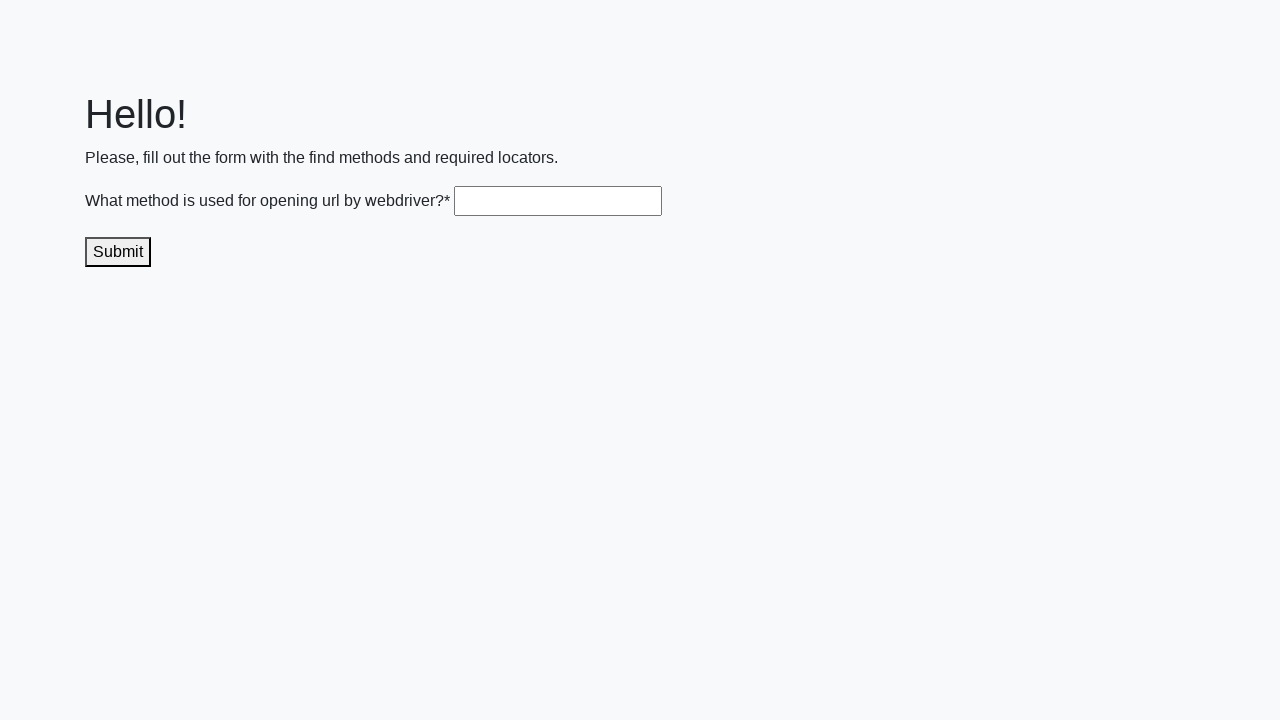

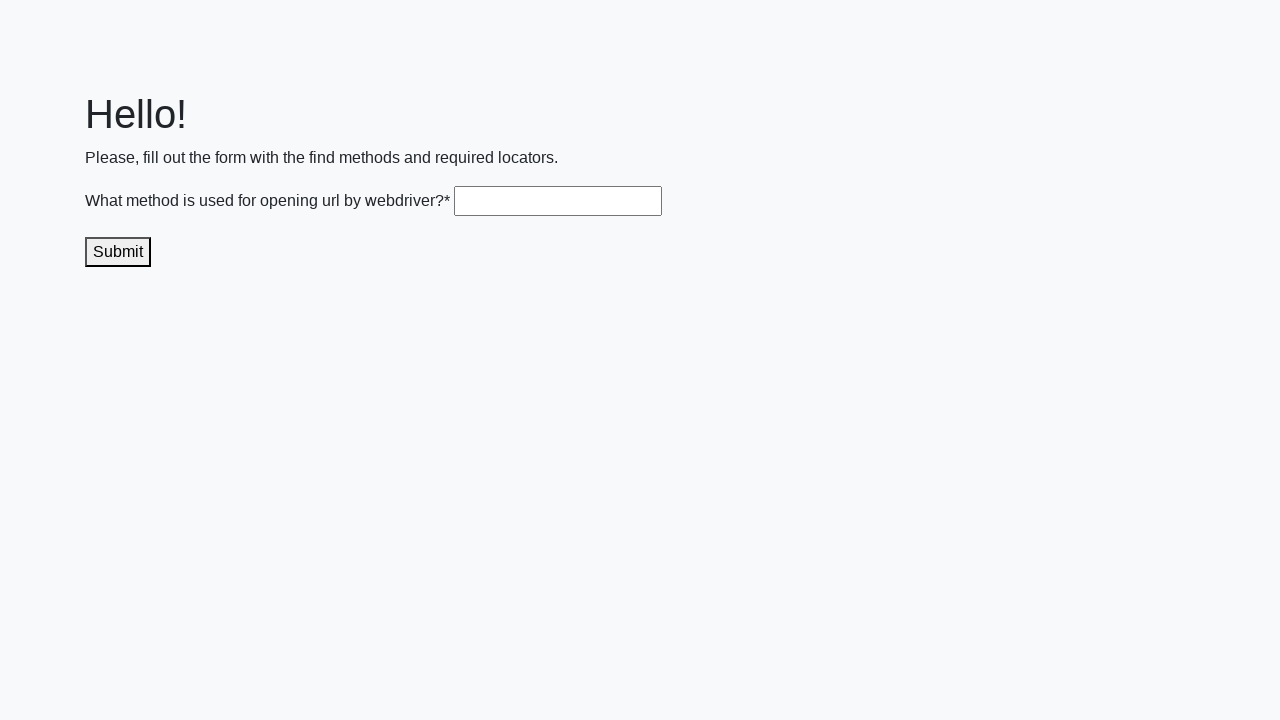